Tests nested frames navigation by clicking on the nested frames link, switching to the top frame, then the middle frame, and verifying the content is accessible

Starting URL: https://the-internet.herokuapp.com/

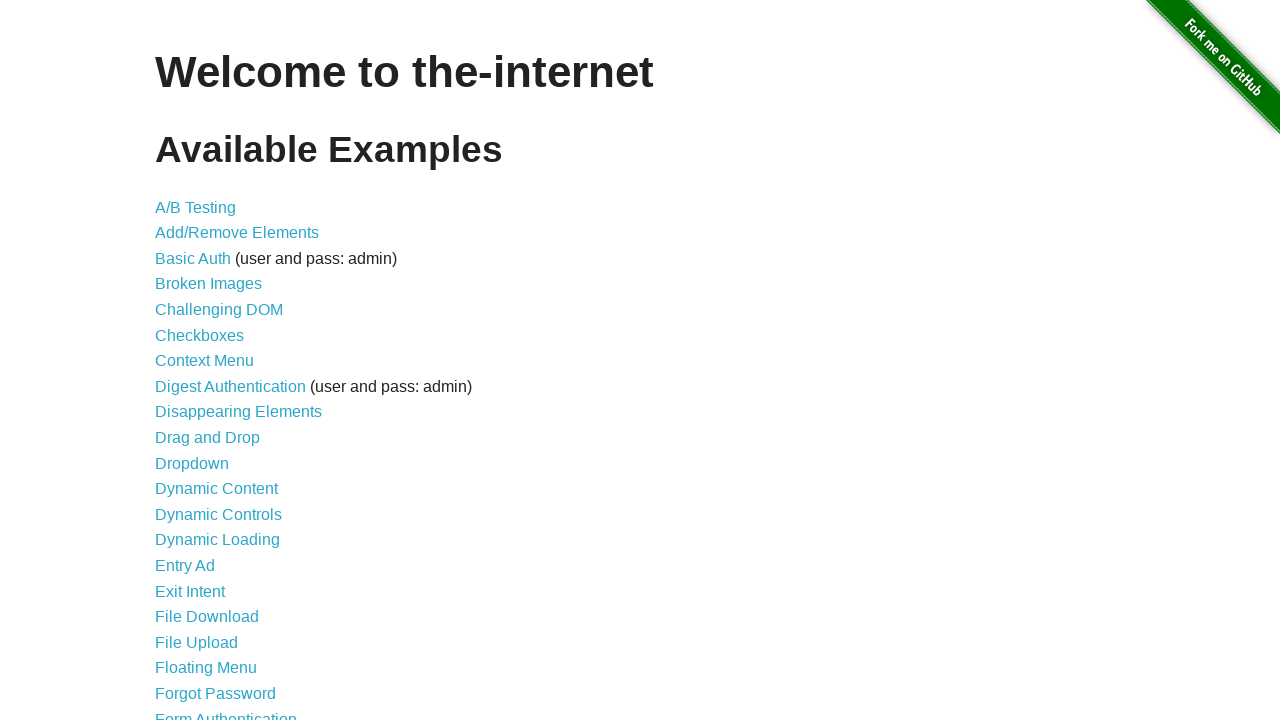

Clicked on nested frames link at (210, 395) on a[href='/nested_frames']
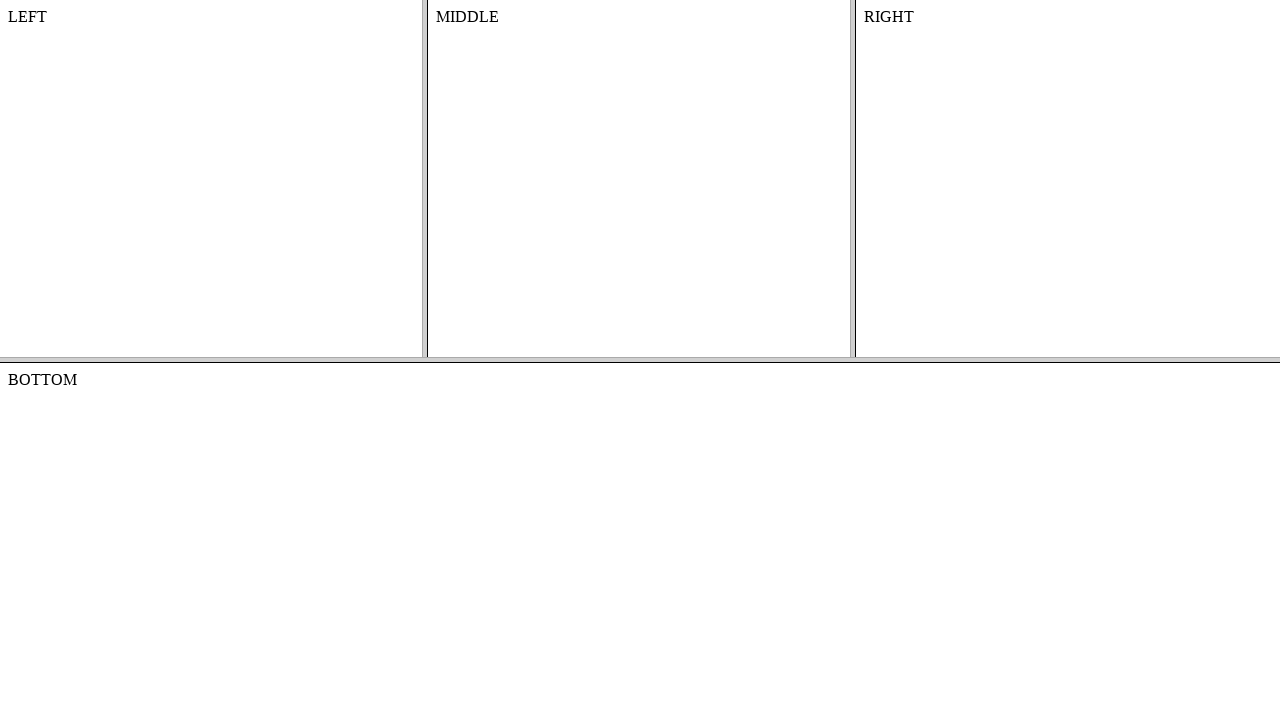

Located and switched to top frame
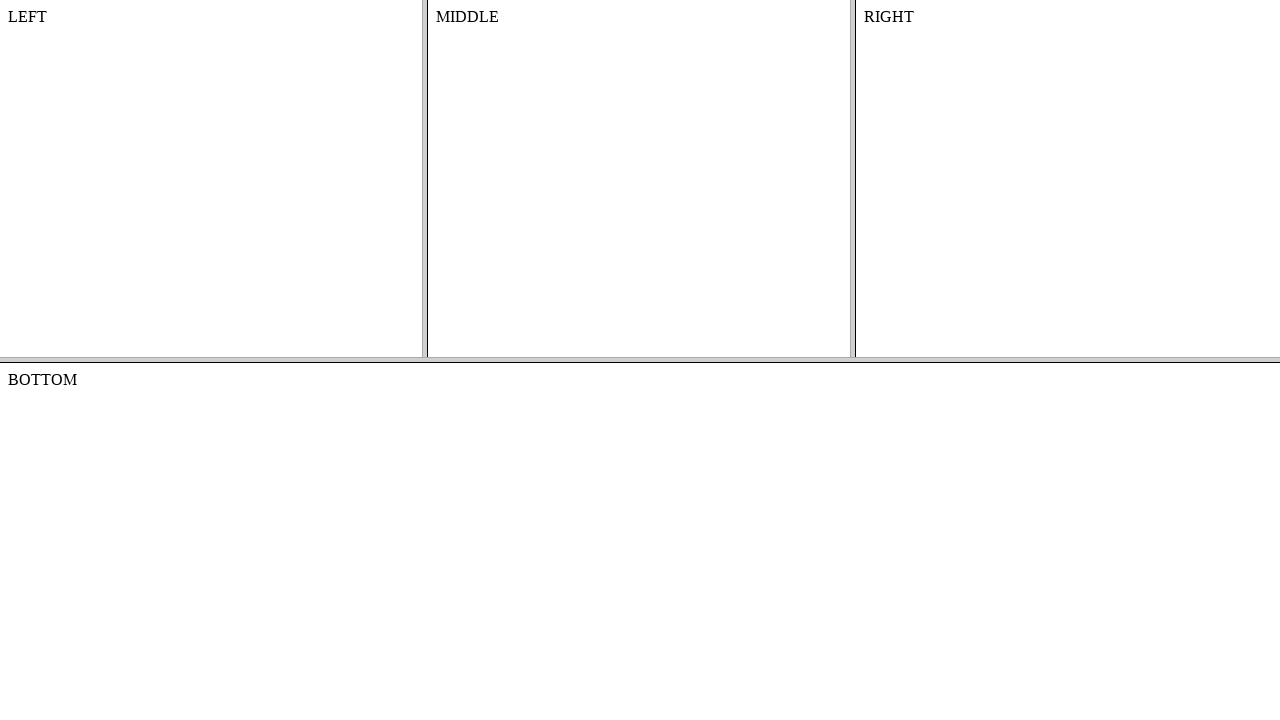

Located middle frame within top frame
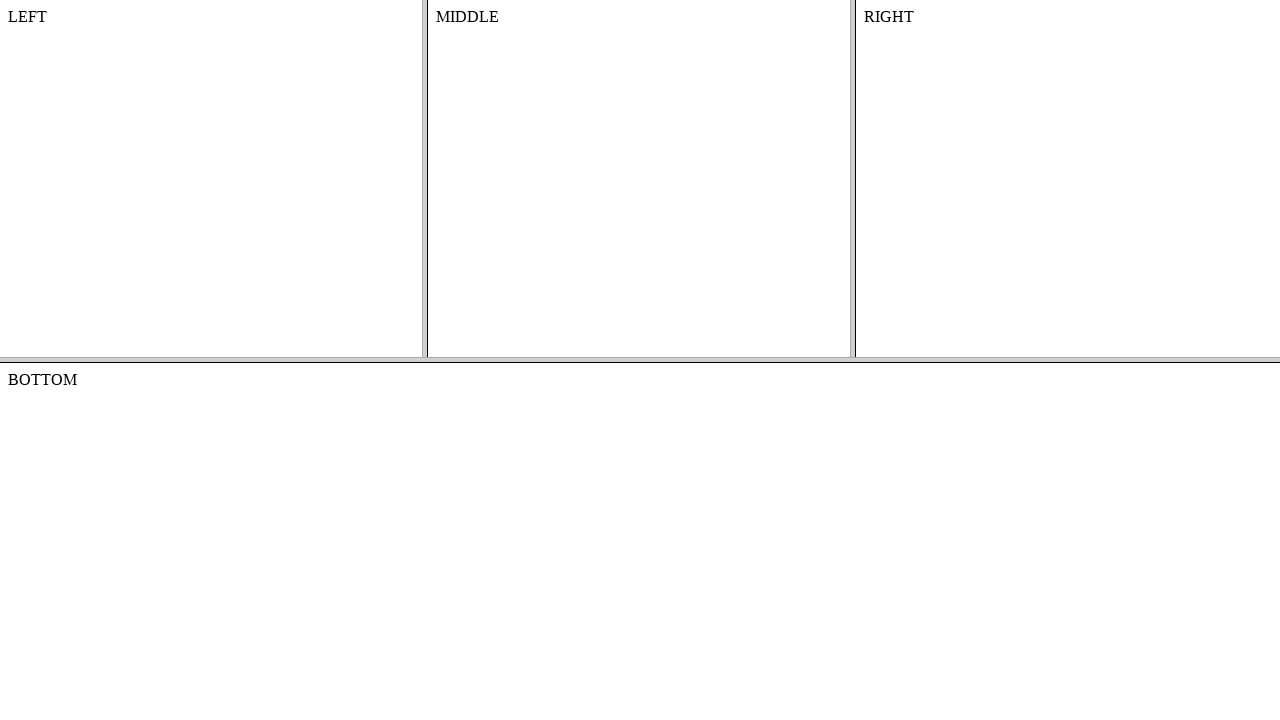

Verified content is present in the middle frame
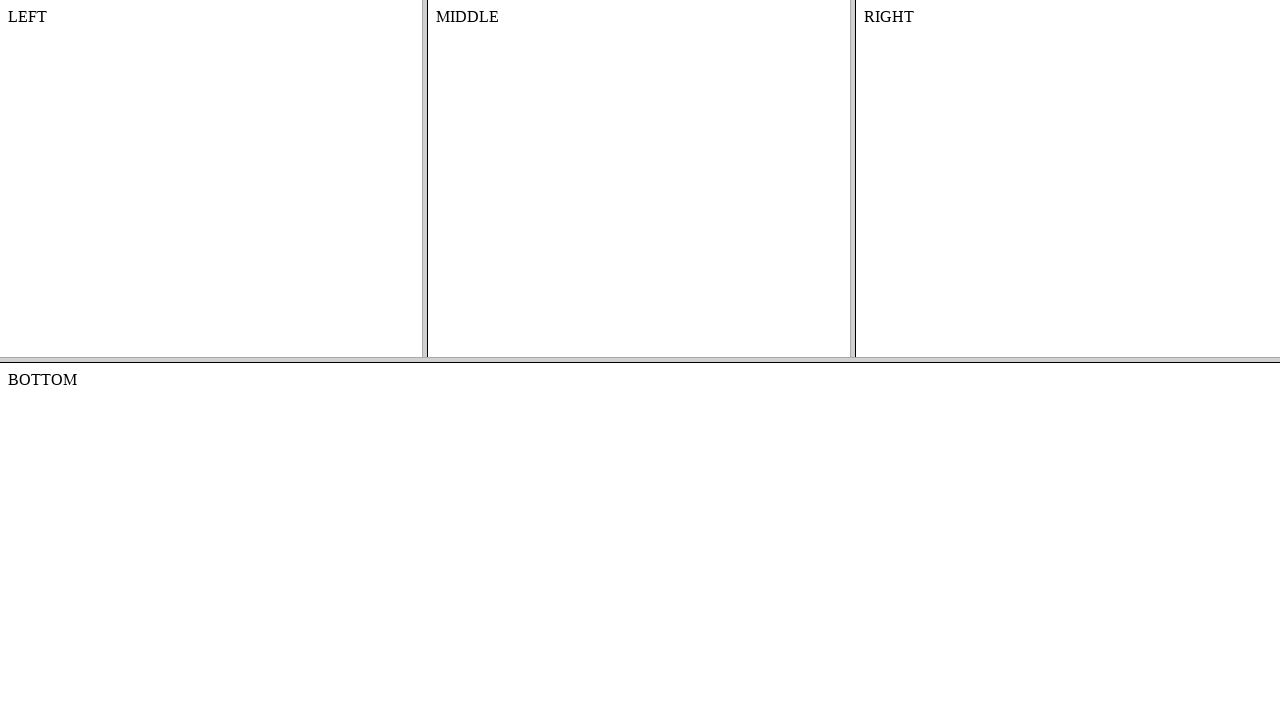

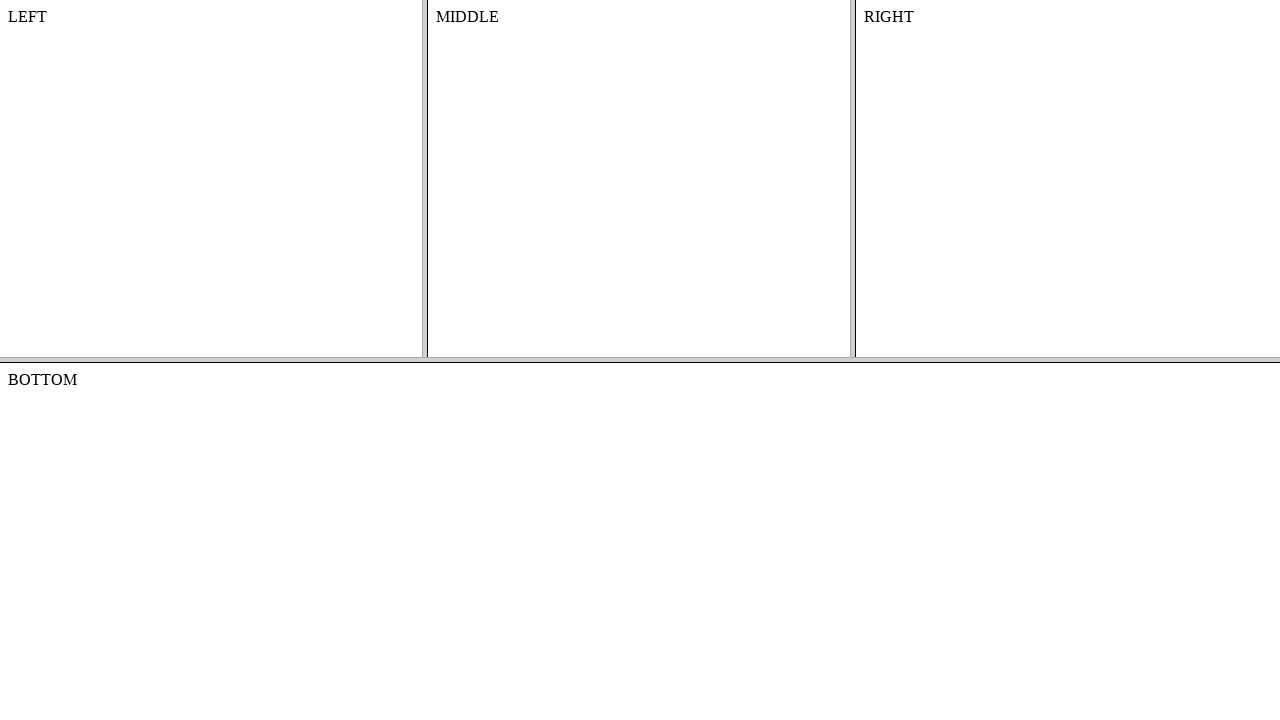